Tests clearing the complete state of all items by toggling the mark all checkbox

Starting URL: https://demo.playwright.dev/todomvc

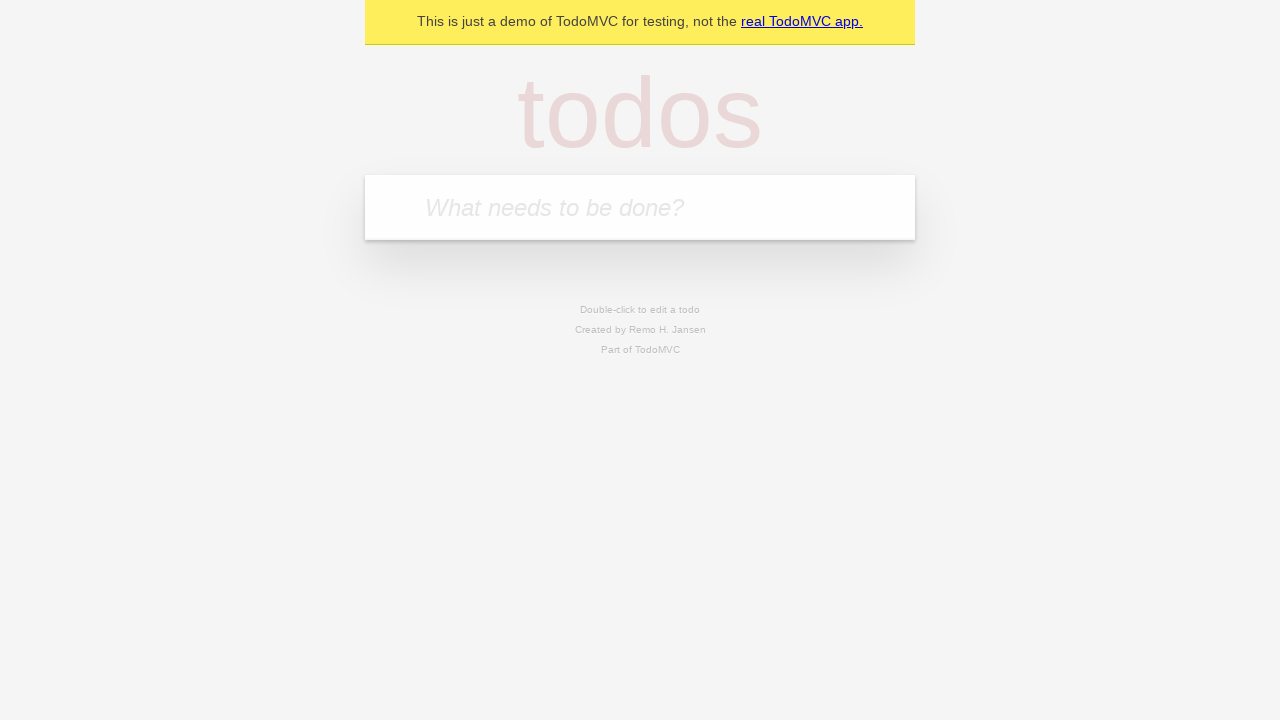

Filled todo input field with 'buy some cheese' on internal:attr=[placeholder="What needs to be done?"i]
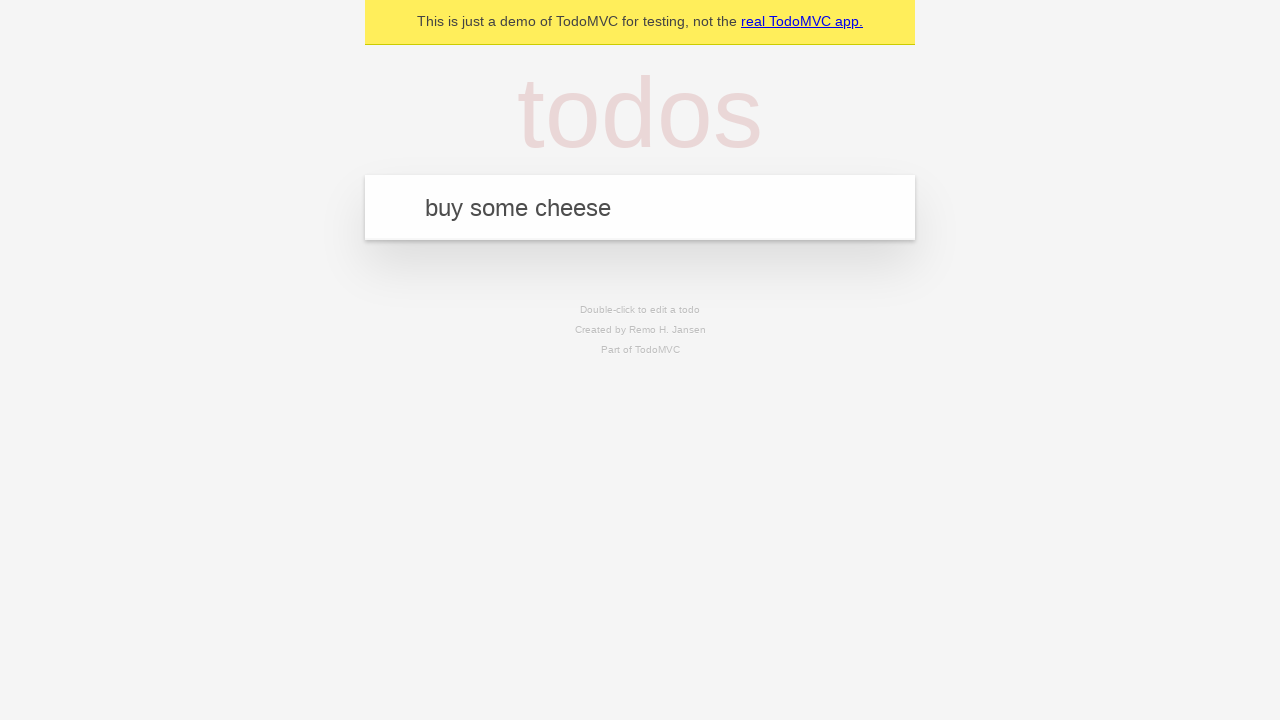

Pressed Enter to add todo 'buy some cheese' on internal:attr=[placeholder="What needs to be done?"i]
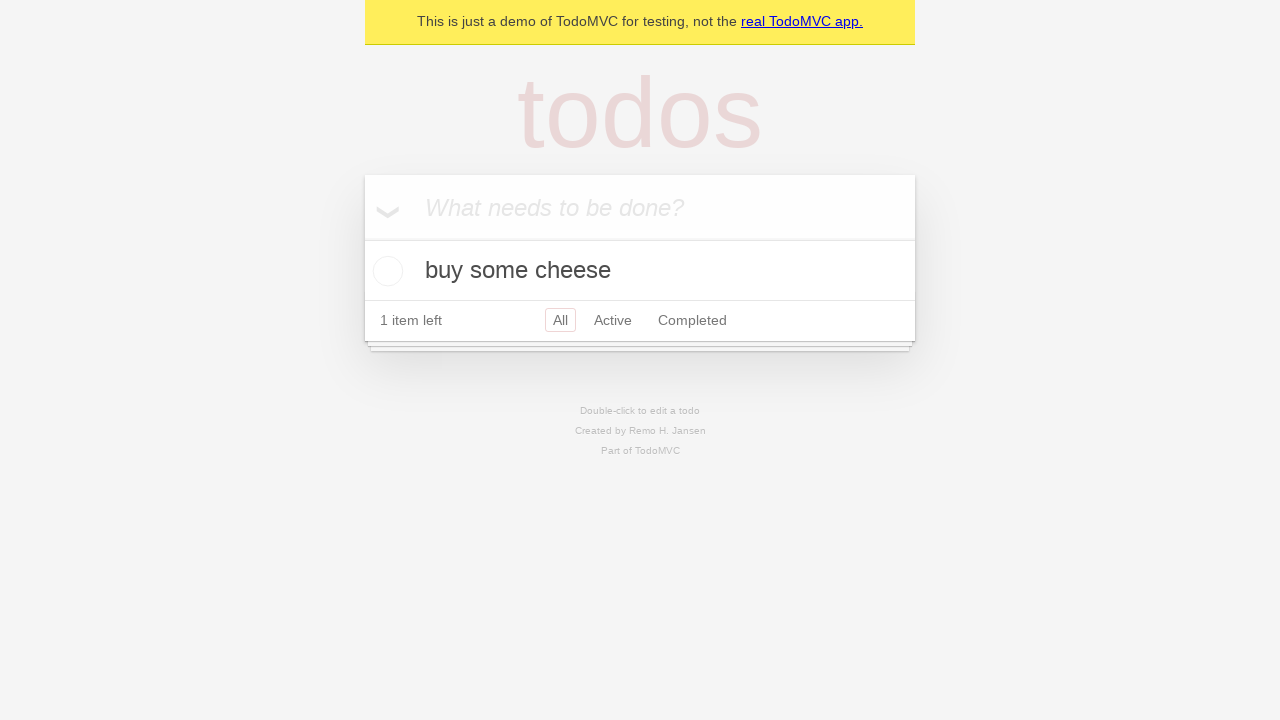

Filled todo input field with 'feed the cat' on internal:attr=[placeholder="What needs to be done?"i]
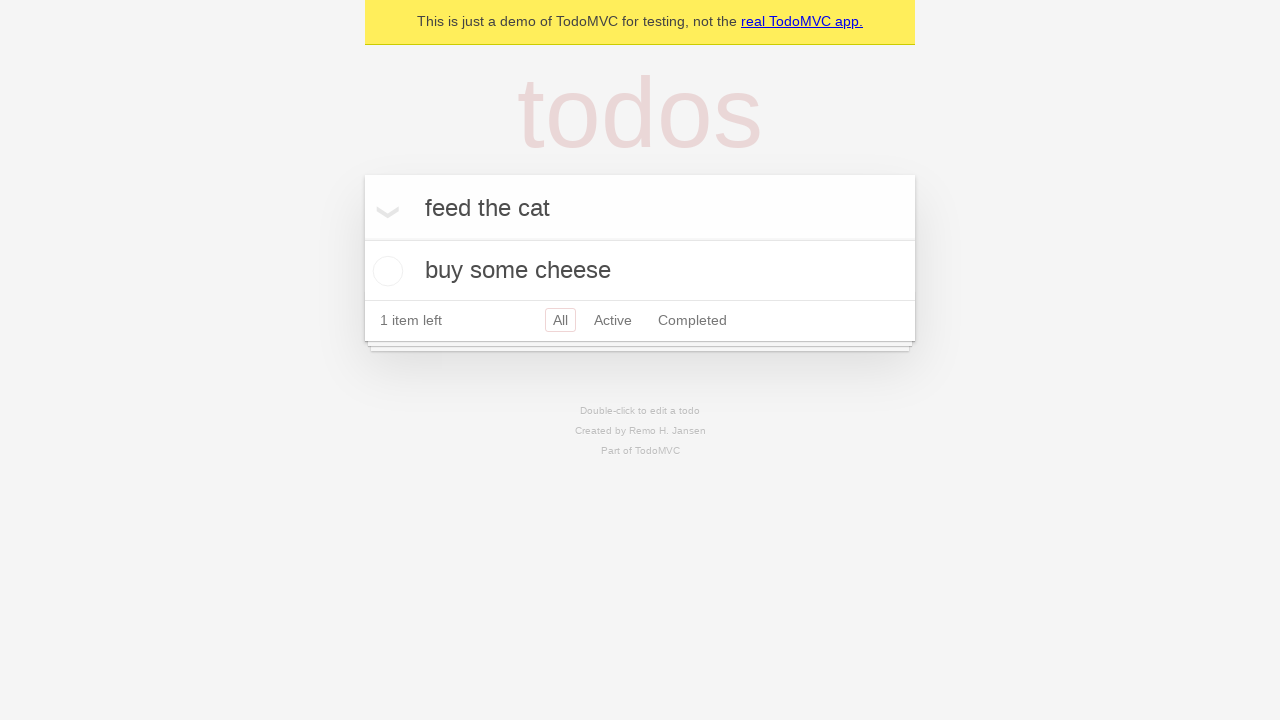

Pressed Enter to add todo 'feed the cat' on internal:attr=[placeholder="What needs to be done?"i]
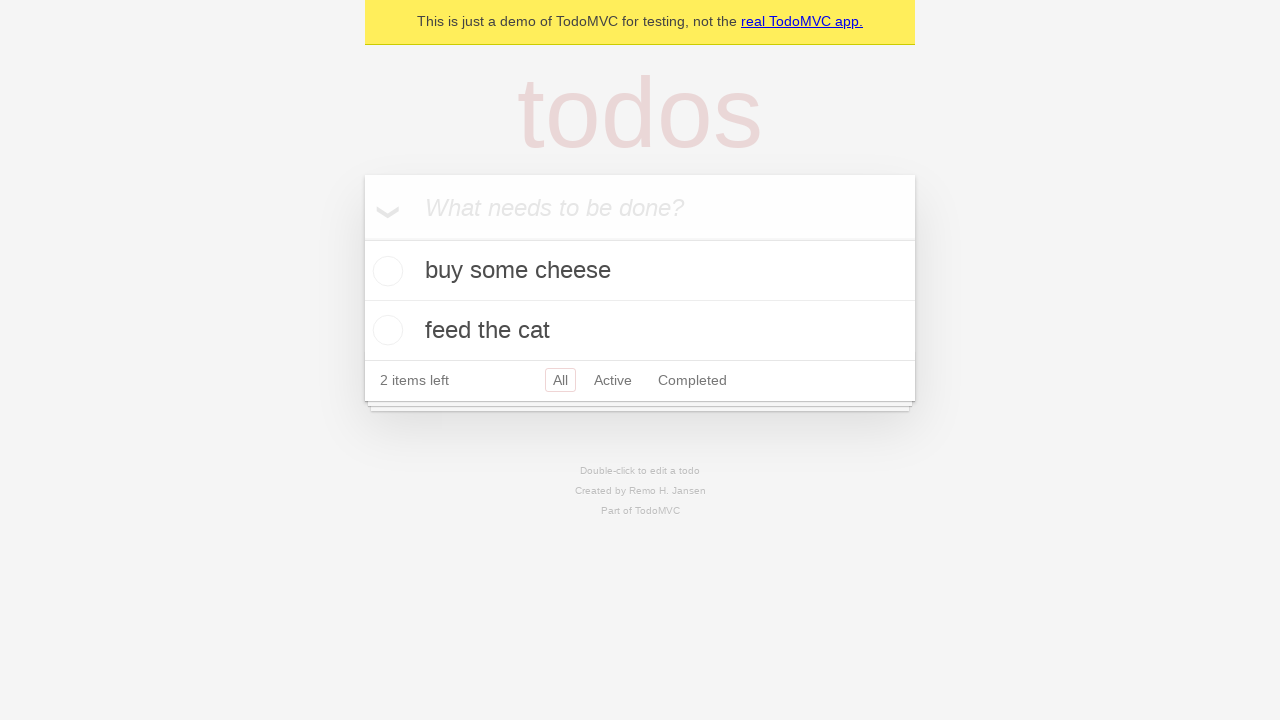

Filled todo input field with 'book a doctors appointment' on internal:attr=[placeholder="What needs to be done?"i]
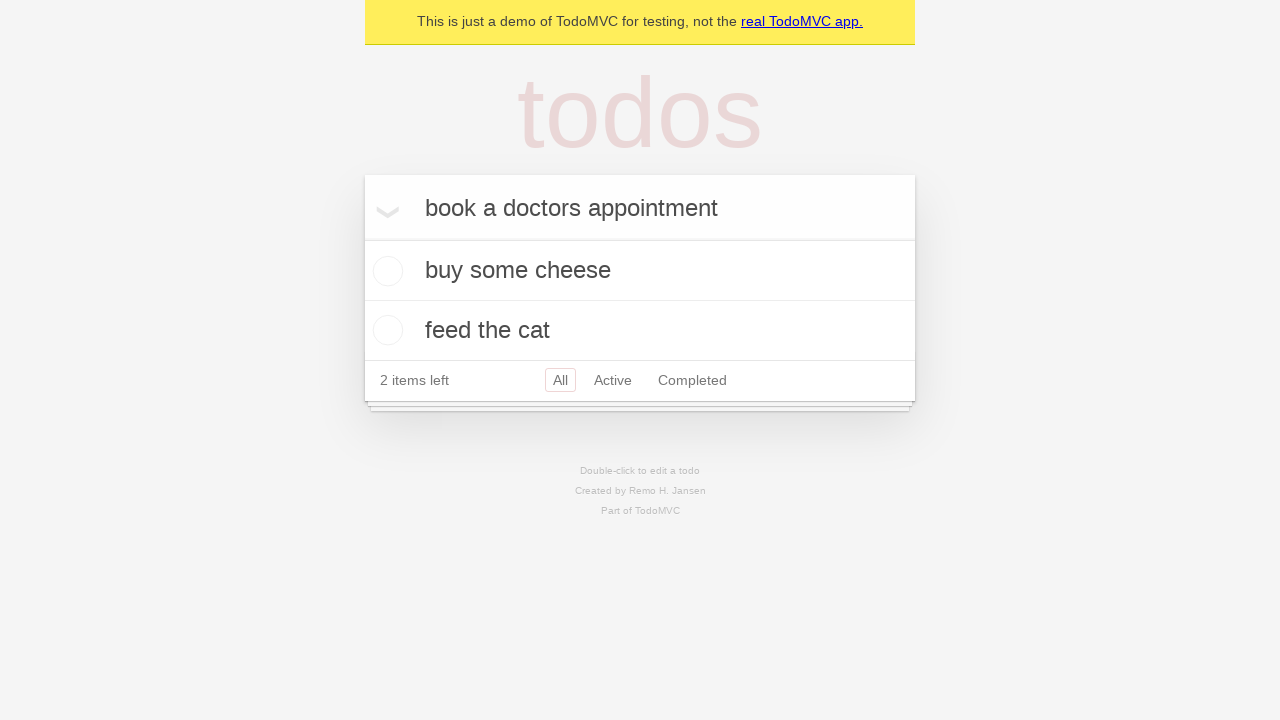

Pressed Enter to add todo 'book a doctors appointment' on internal:attr=[placeholder="What needs to be done?"i]
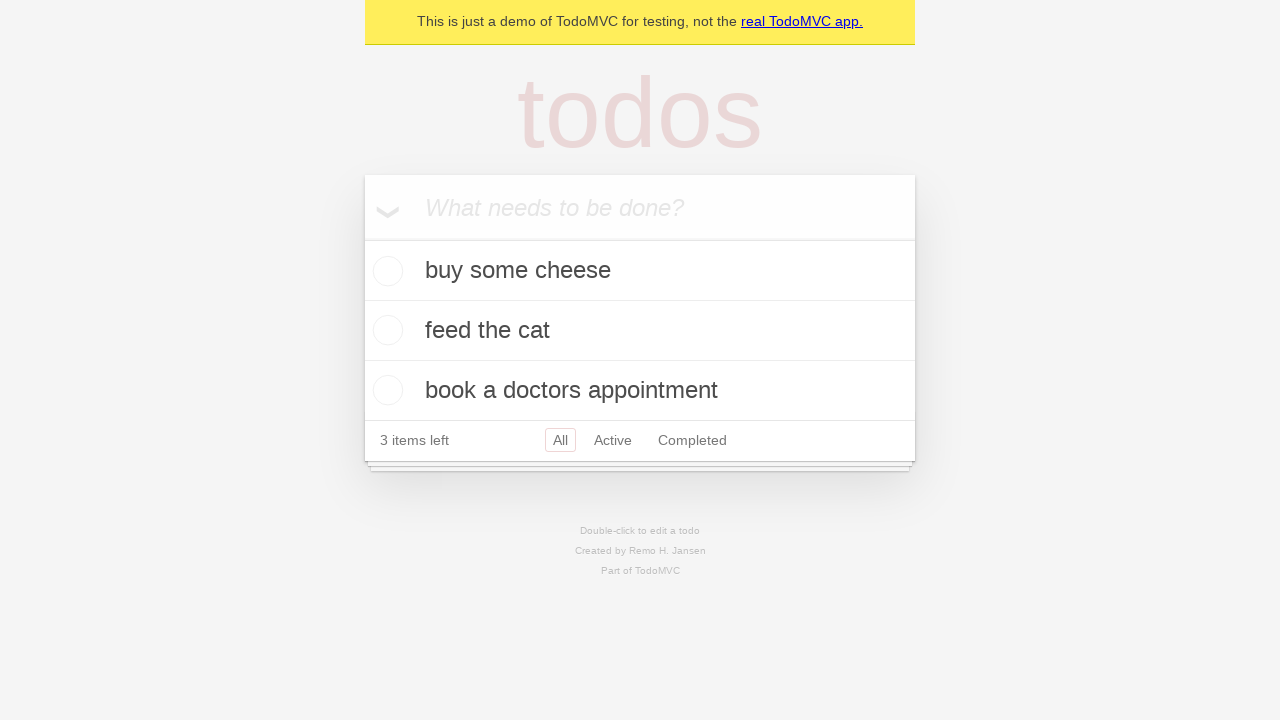

Waited for all 3 todos to be added to the page
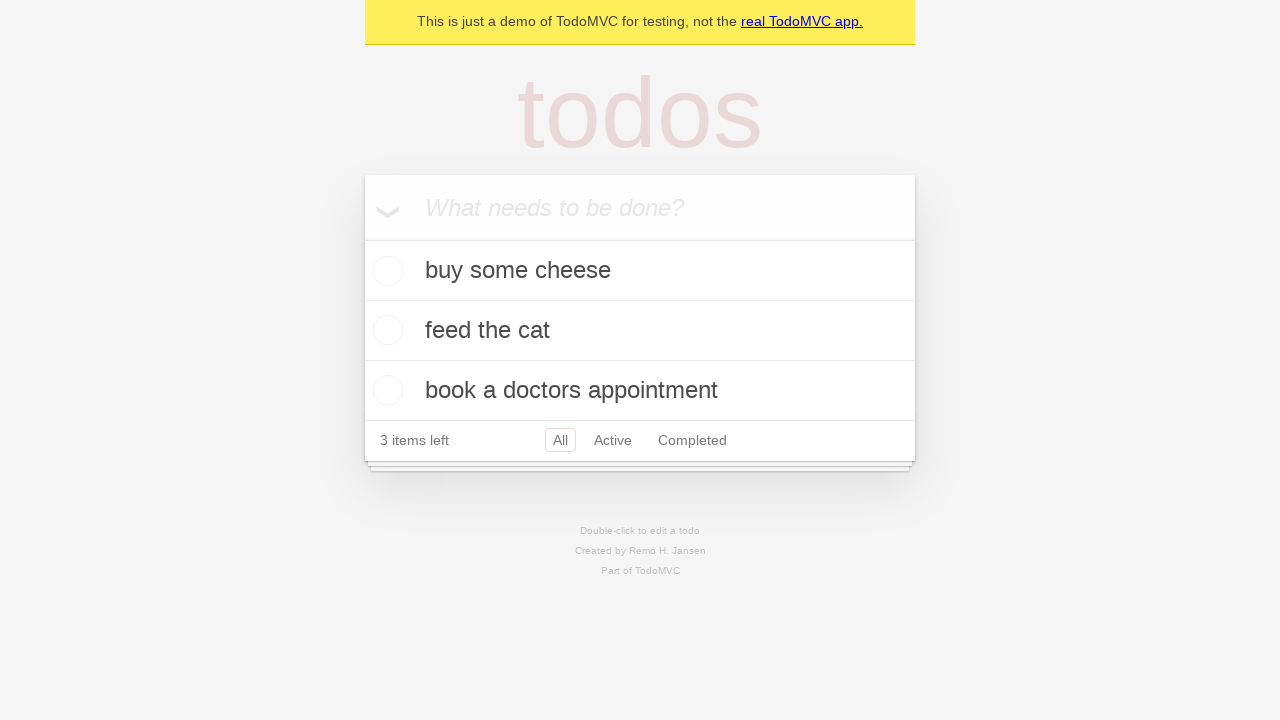

Located the 'Mark all as complete' checkbox
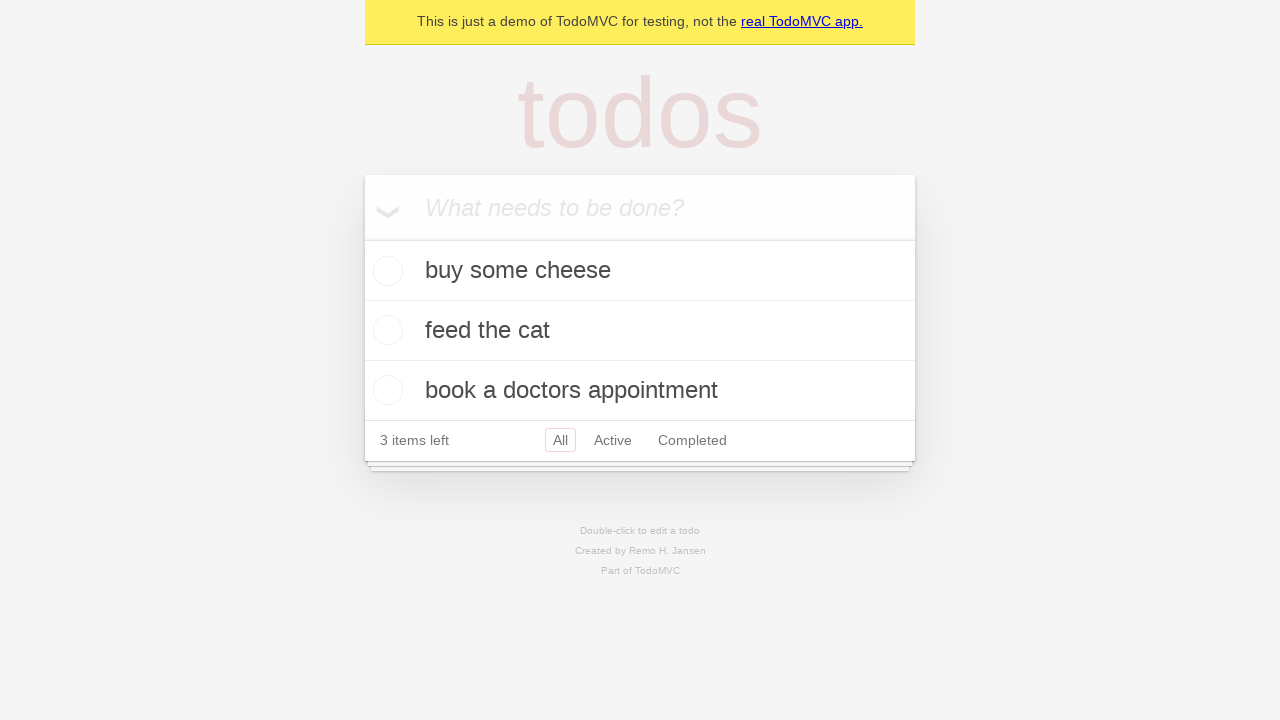

Checked the 'Mark all as complete' checkbox to mark all todos as complete at (362, 238) on internal:label="Mark all as complete"i
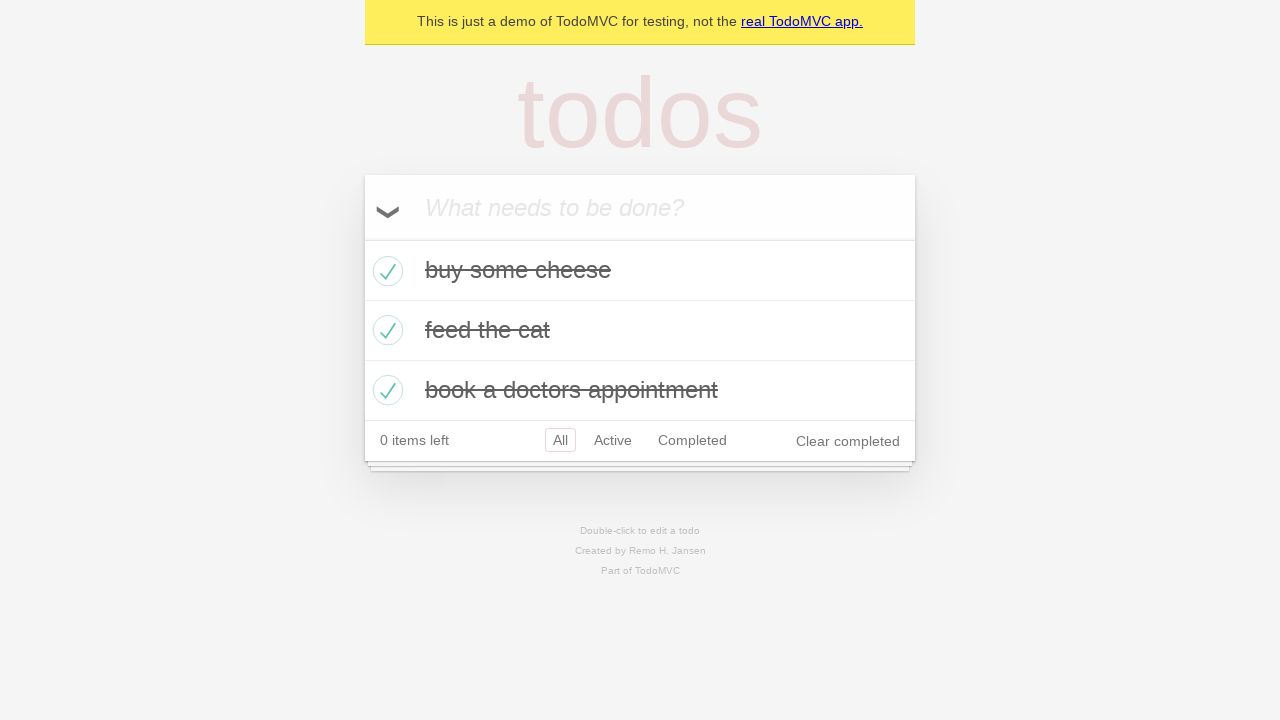

Unchecked the 'Mark all as complete' checkbox to clear the complete state of all items at (362, 238) on internal:label="Mark all as complete"i
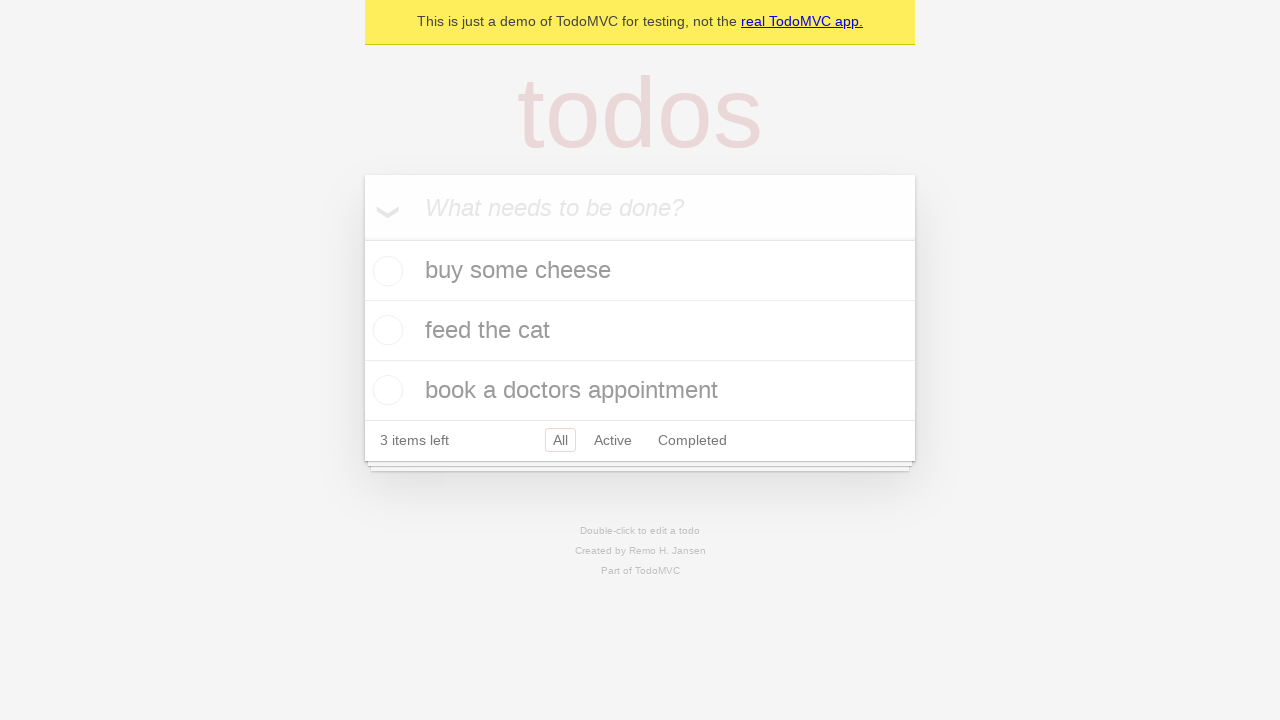

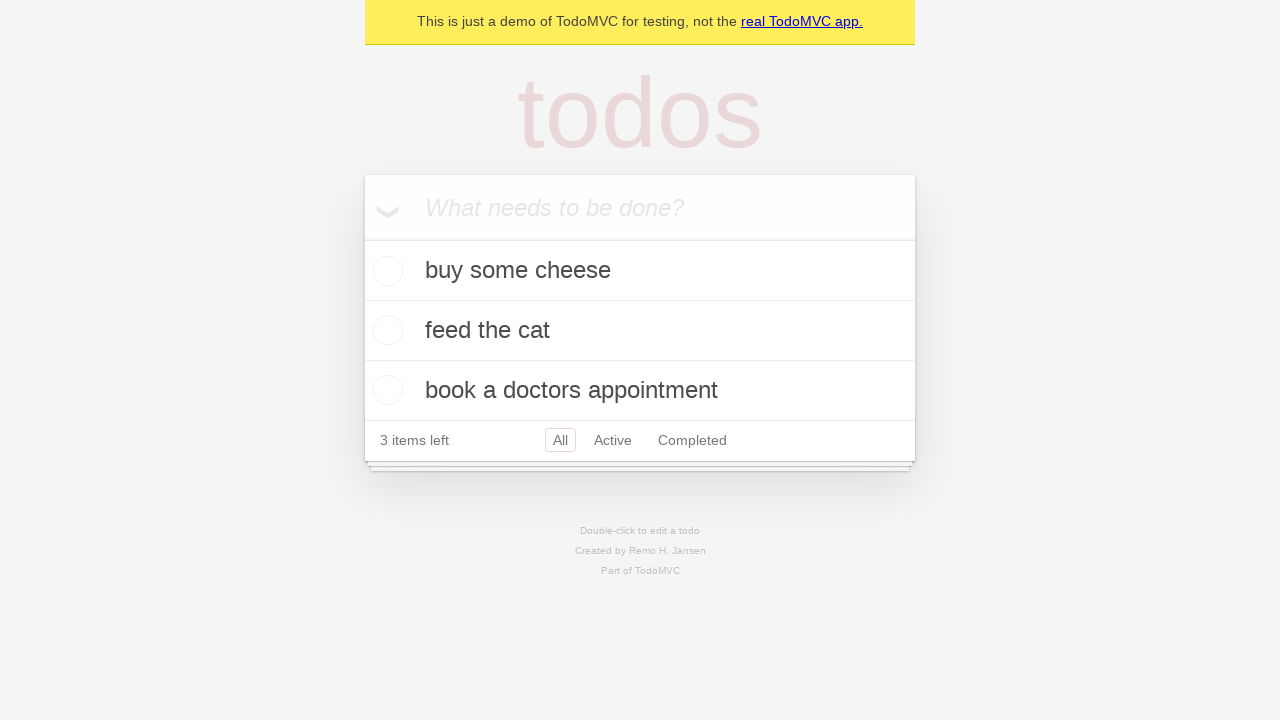